Tests the ArtPlayer video player controls including play, mute, screenshot, picture-in-picture mode, and fullscreen functionality

Starting URL: https://artplayer.org/

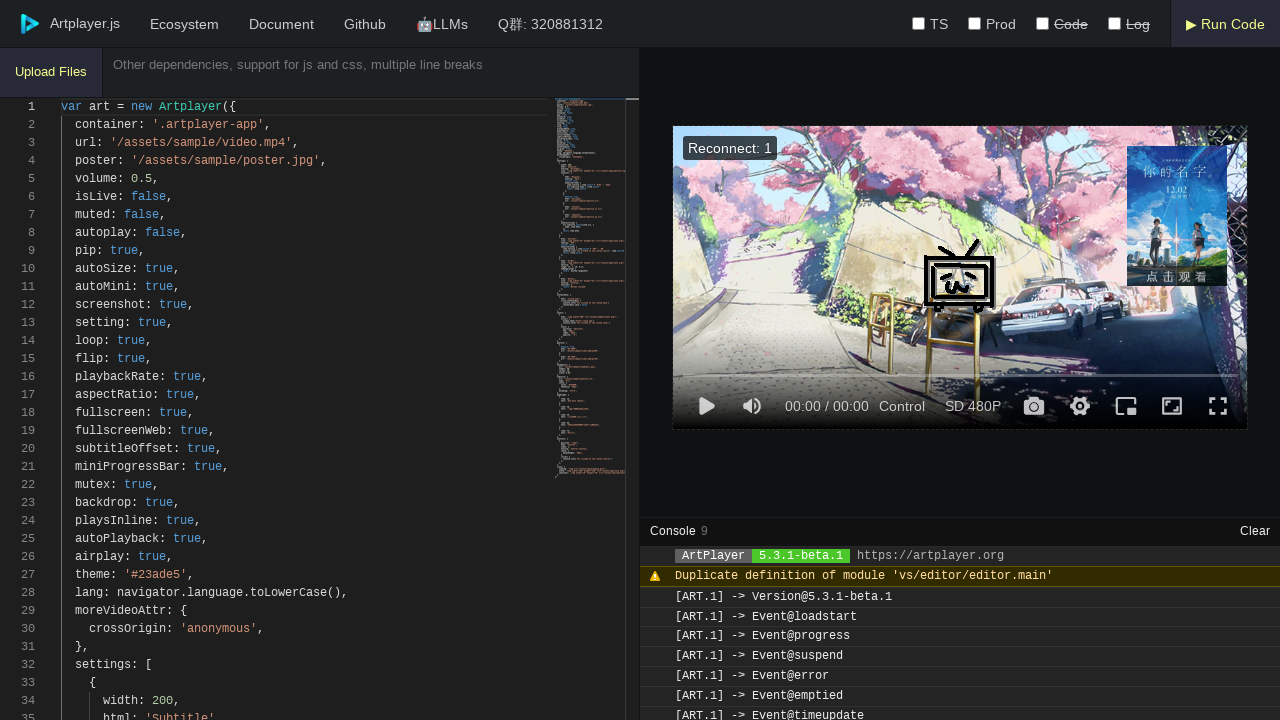

Waited for ArtPlayer play button to load
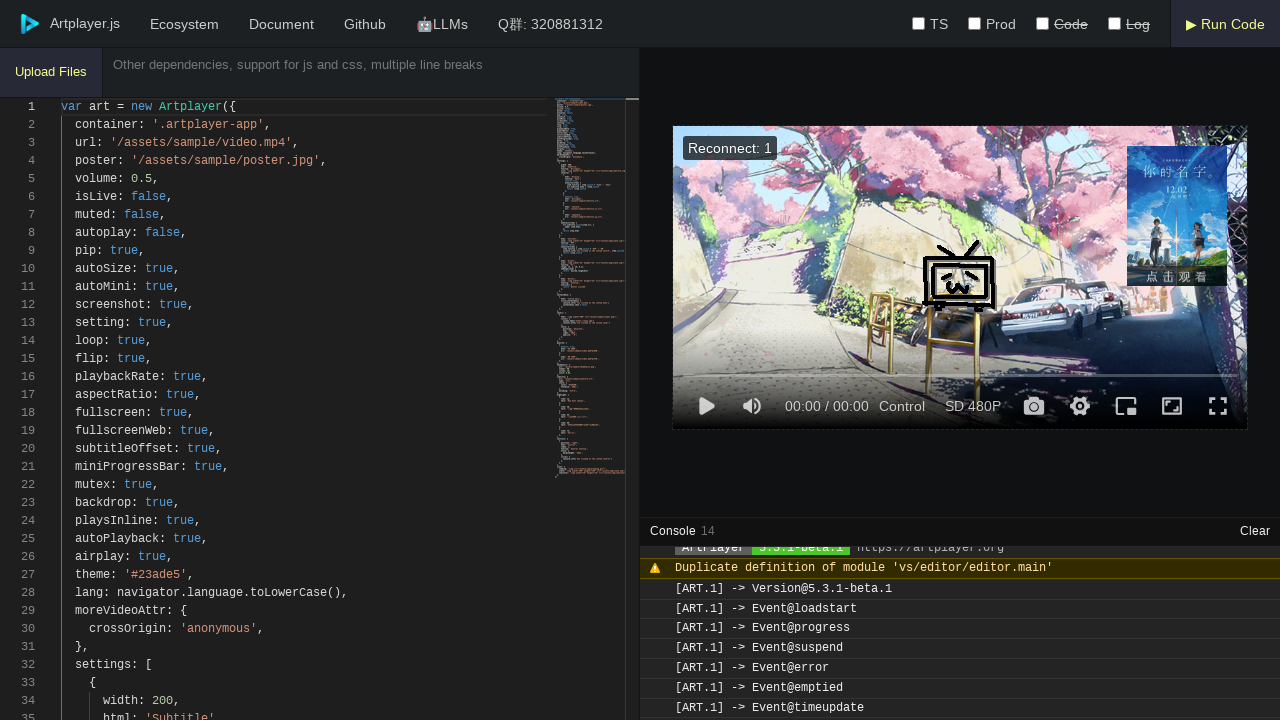

Clicked play button to start video at (706, 406) on div.art-control-playAndPause i.art-icon-play
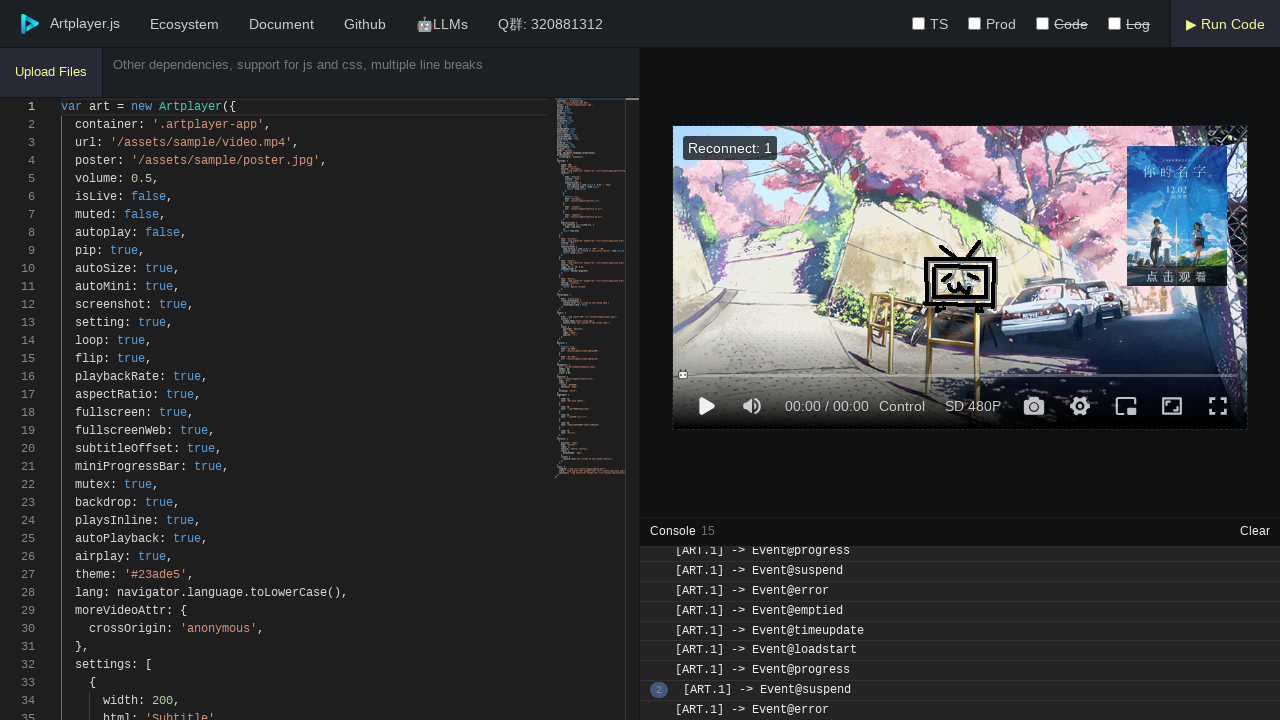

Clicked mute button to toggle audio at (752, 406) on div.art-control-volume i.art-icon-volume
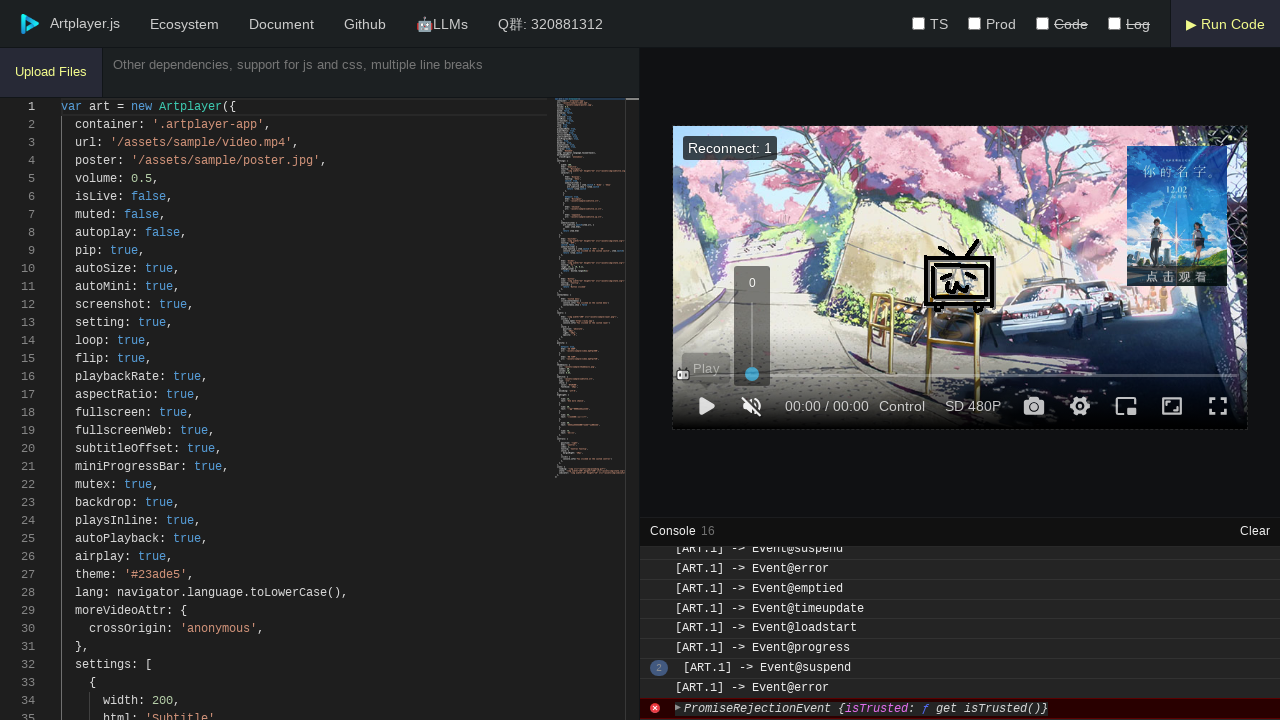

Clicked screenshot button to capture video frame at (1034, 406) on div.art-control-screenshot
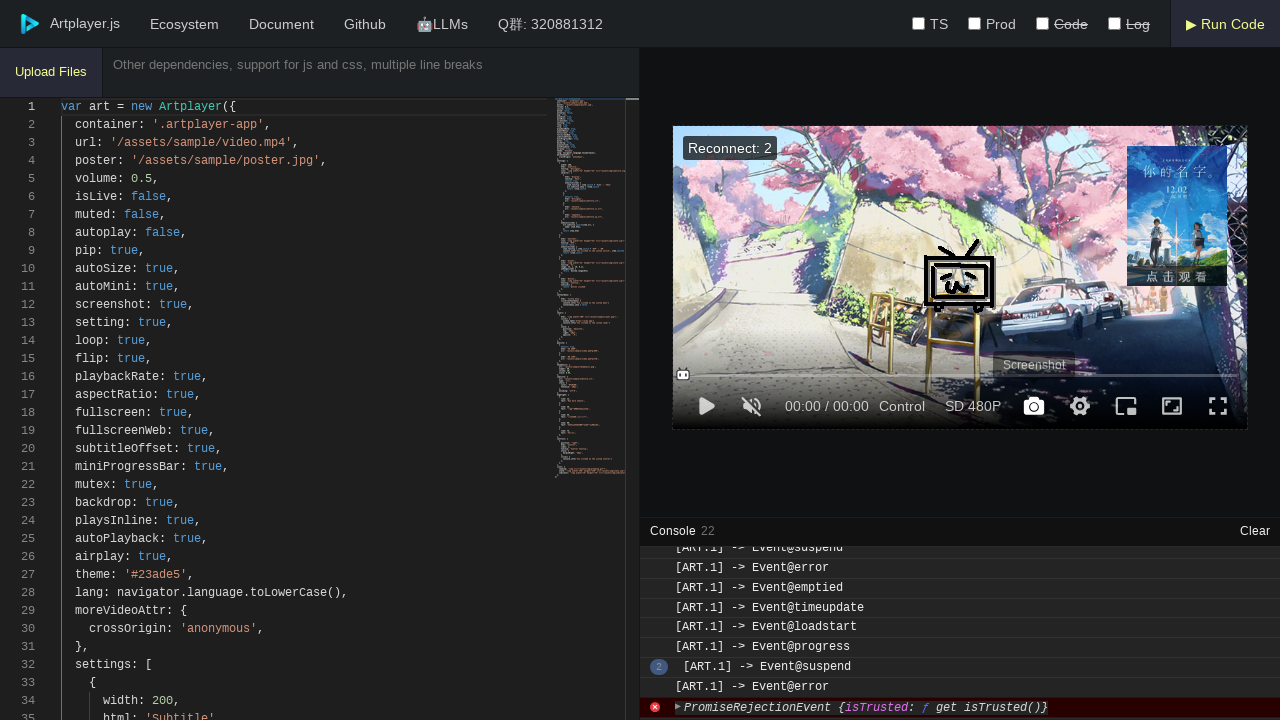

Clicked picture-in-picture button to enter PIP mode at (1126, 406) on div.art-control-pip
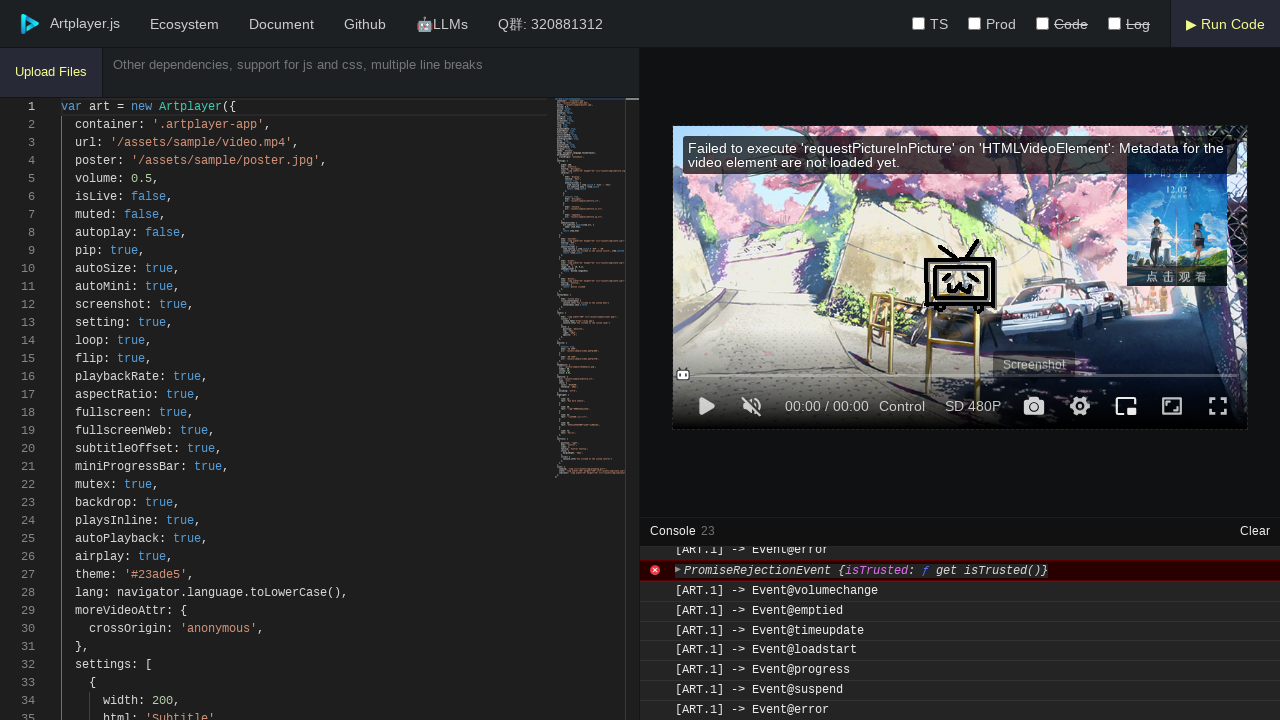

Clicked picture-in-picture button to exit PIP mode at (1126, 406) on div.art-control-pip
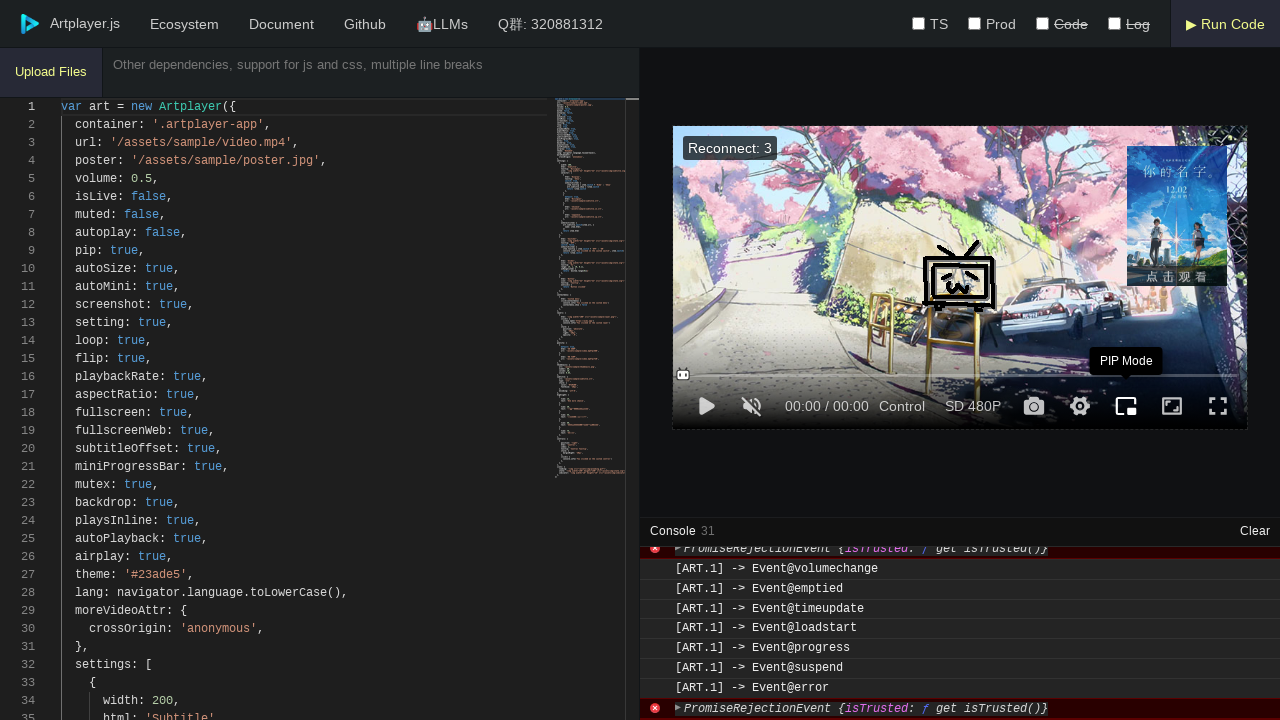

Clicked fullscreen button to enter fullscreen mode at (1218, 406) on div.art-control-fullscreen
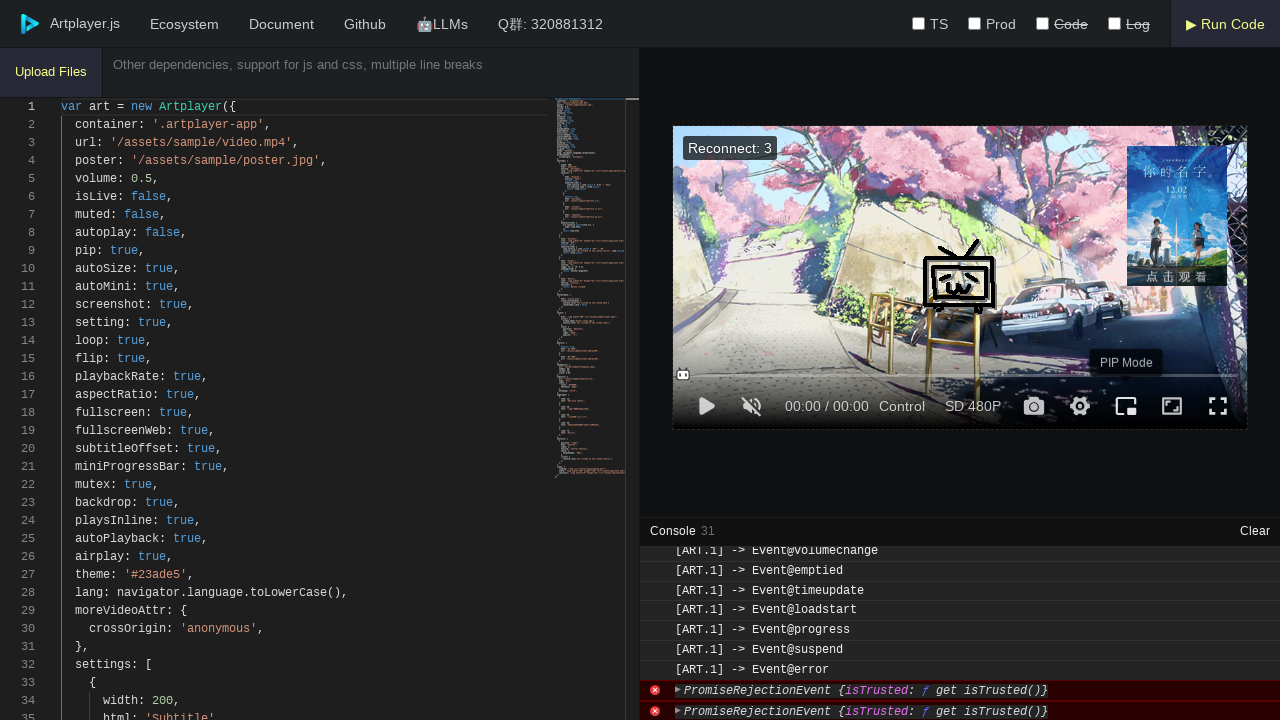

Clicked fullscreen button to exit fullscreen mode at (1218, 406) on div.art-control-fullscreen
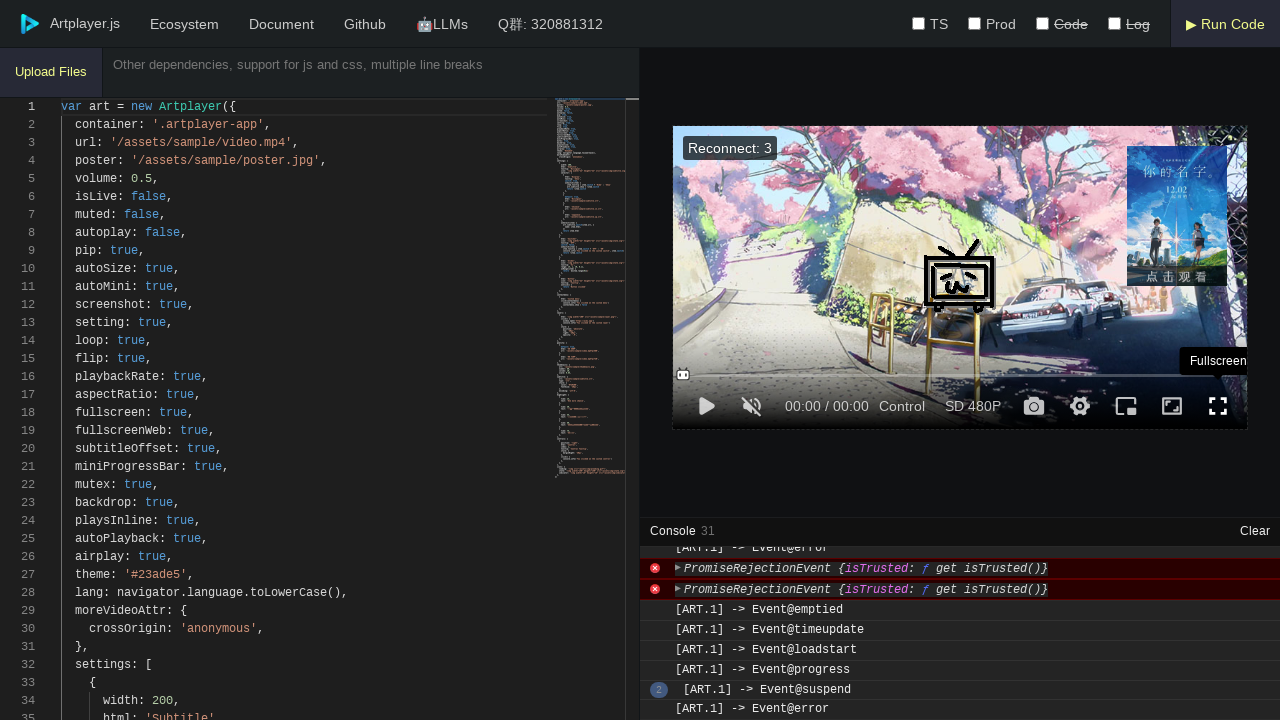

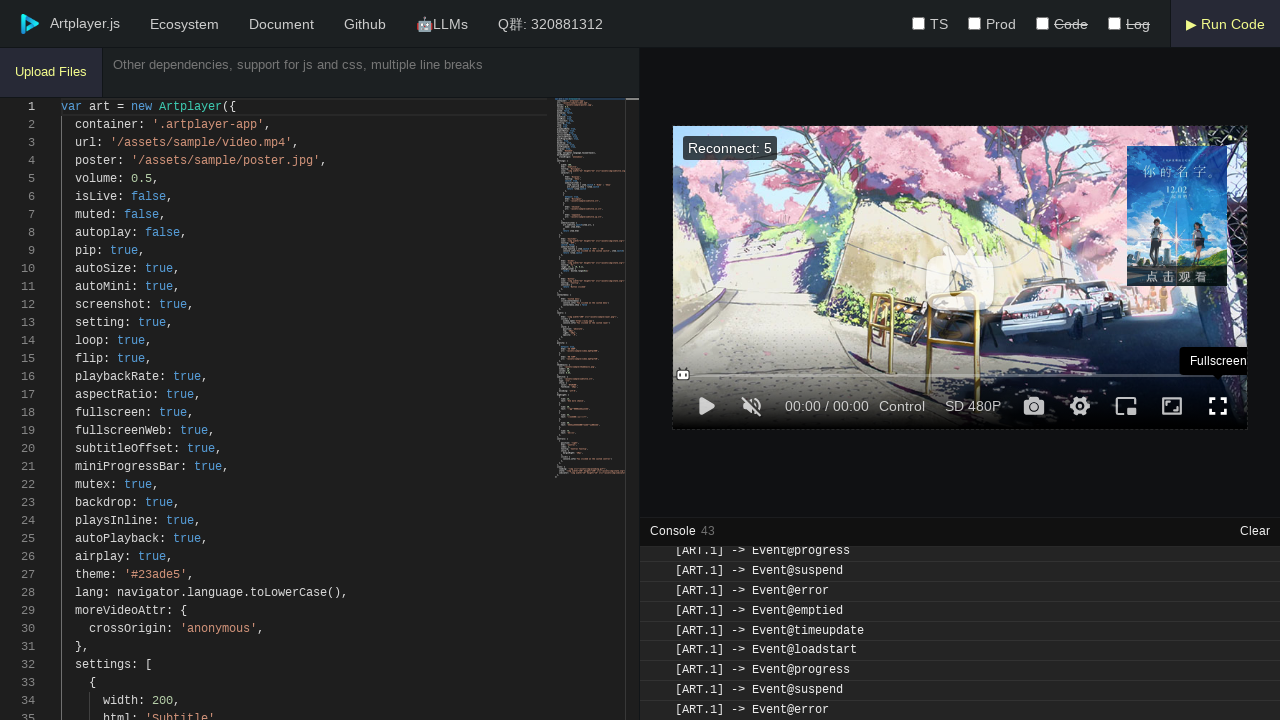